Tests navigation by clicking a link and verifying the URL contains the expected text

Starting URL: https://seleniumbase.io/demo_page/

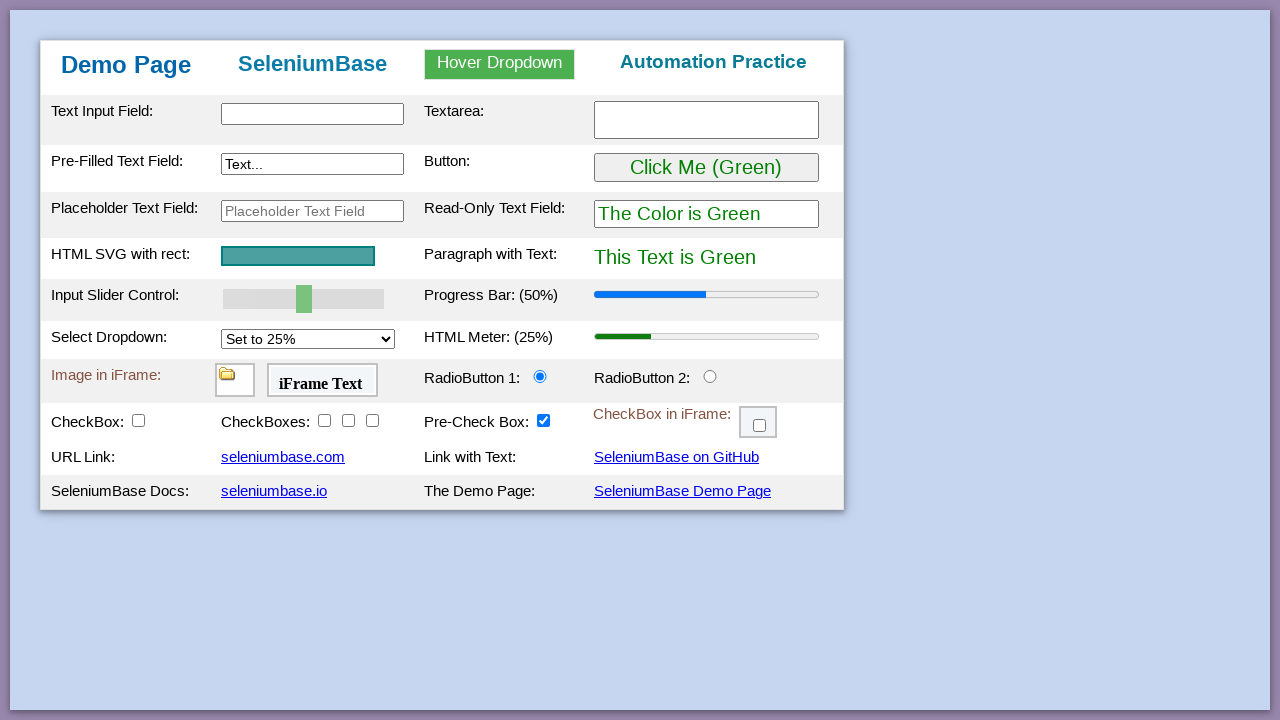

Clicked on 'SeleniumBase' link at (283, 457) on a:has-text('SeleniumBase')
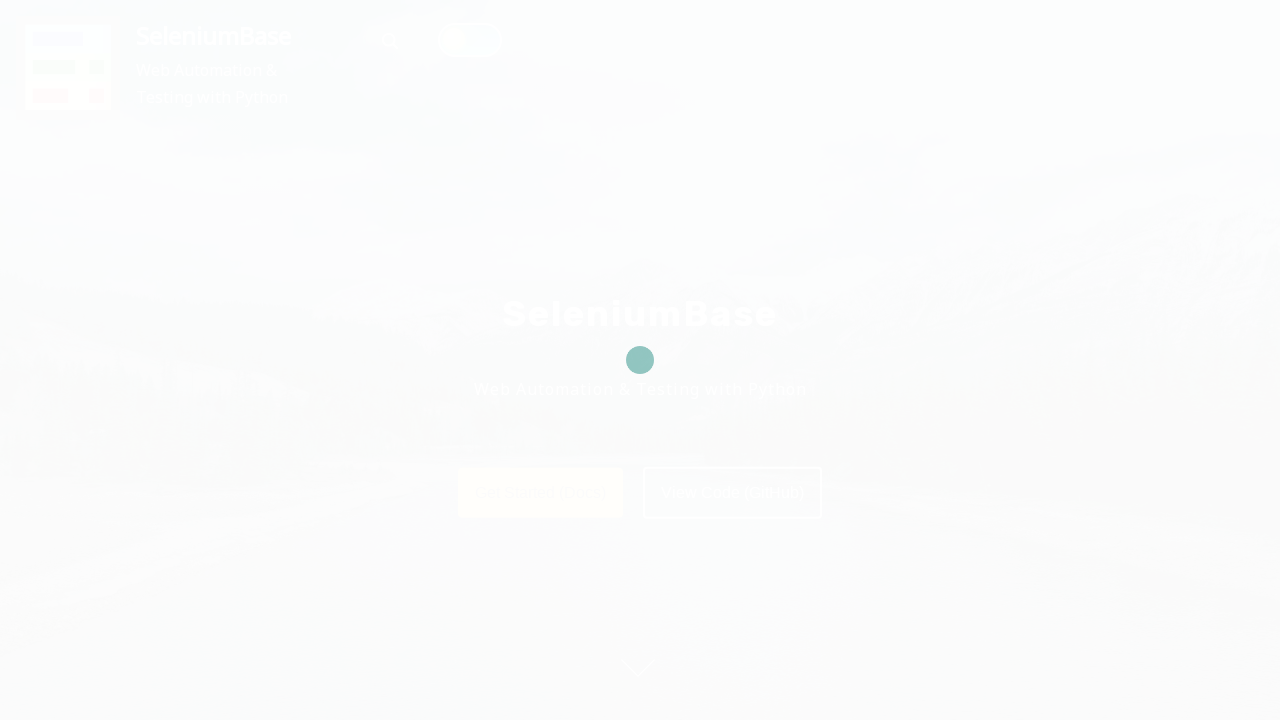

Waited for page to load (domcontentloaded)
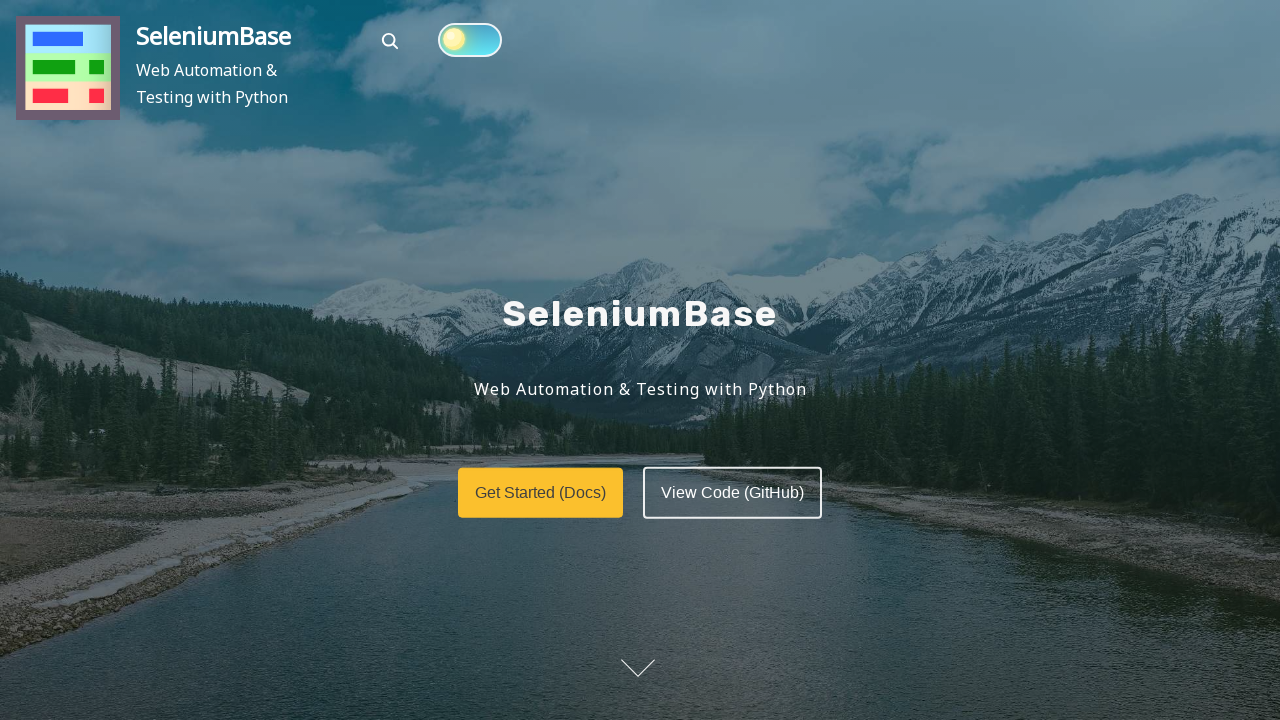

Verified URL contains 'SeleniumBase' - assertion passed
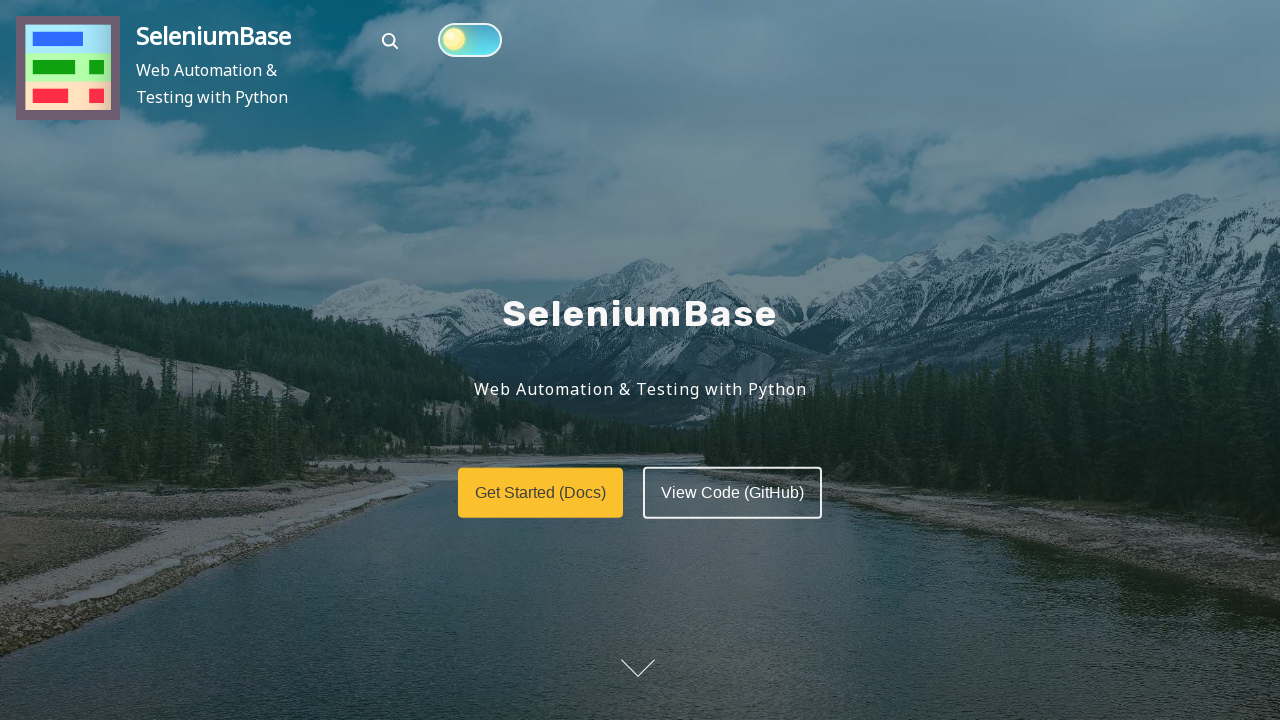

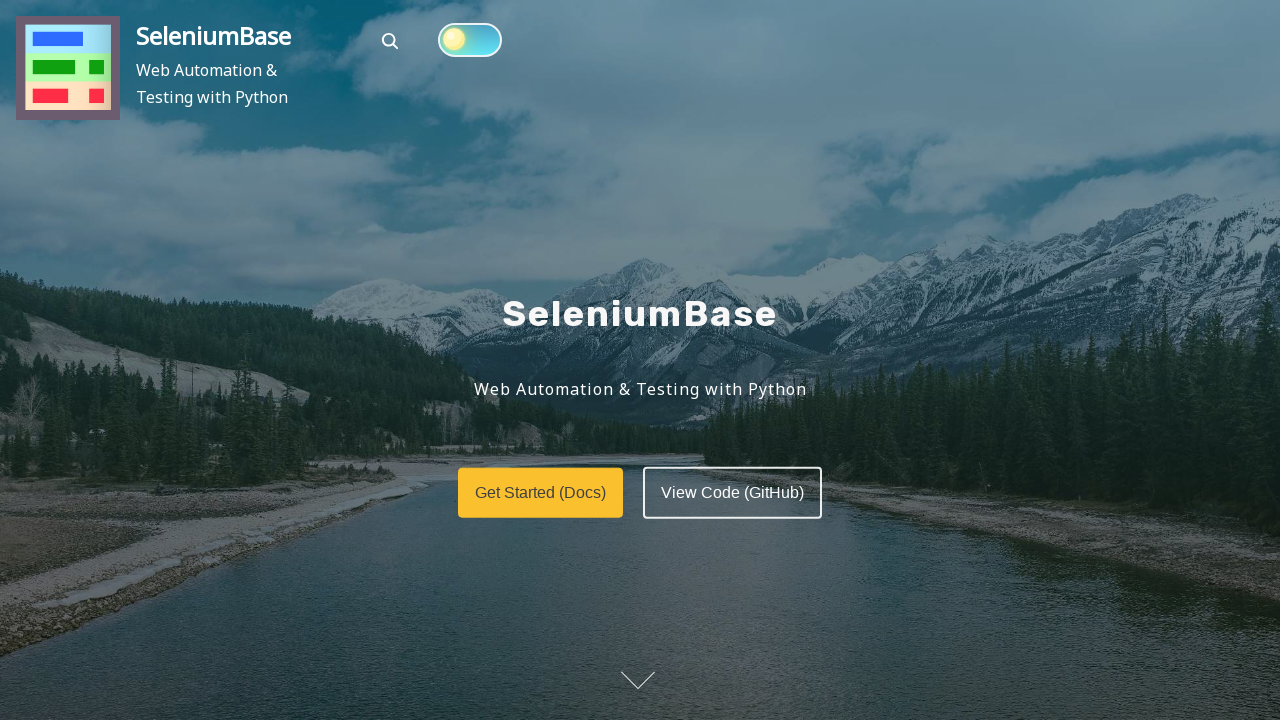